Tests the flight search functionality on BlazeDemo by clicking the "Find Flights" button and waiting for the reservation page to load.

Starting URL: http://blazedemo.com/

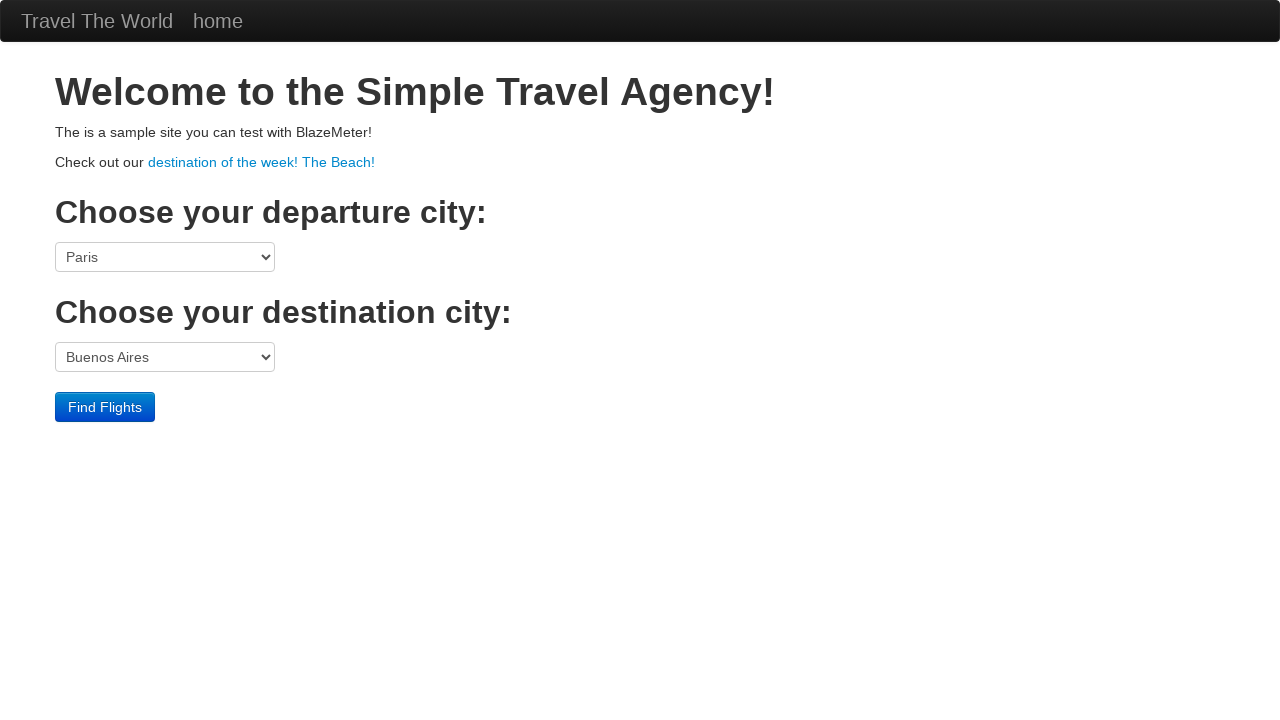

Clicked the 'Find Flights' button at (105, 407) on [value='Find Flights']
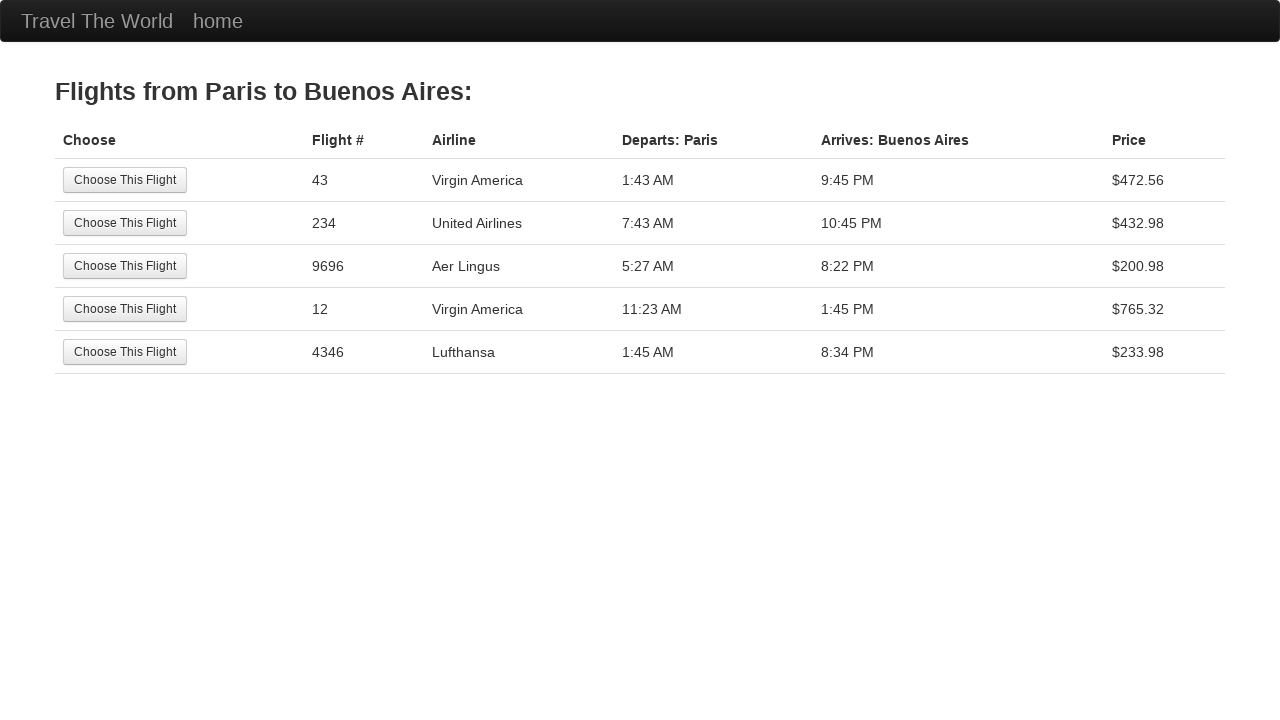

Reservation page loaded - title changed to 'BlazeDemo - reserve'
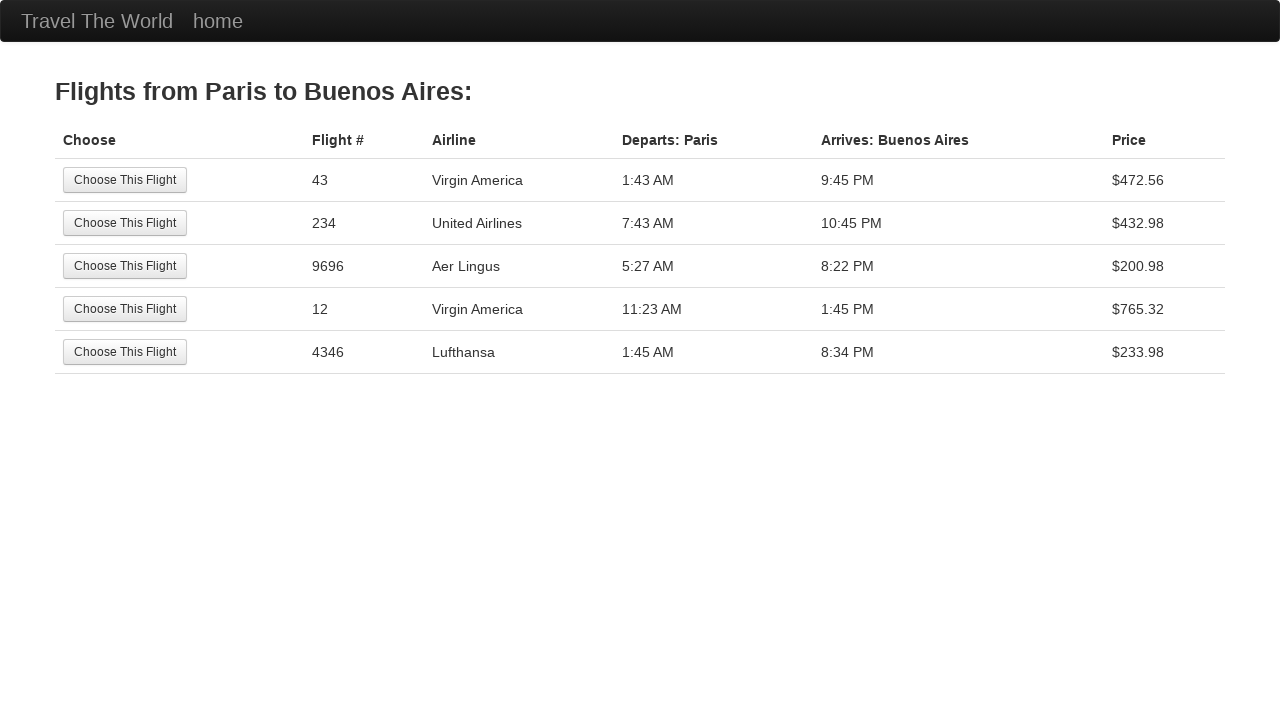

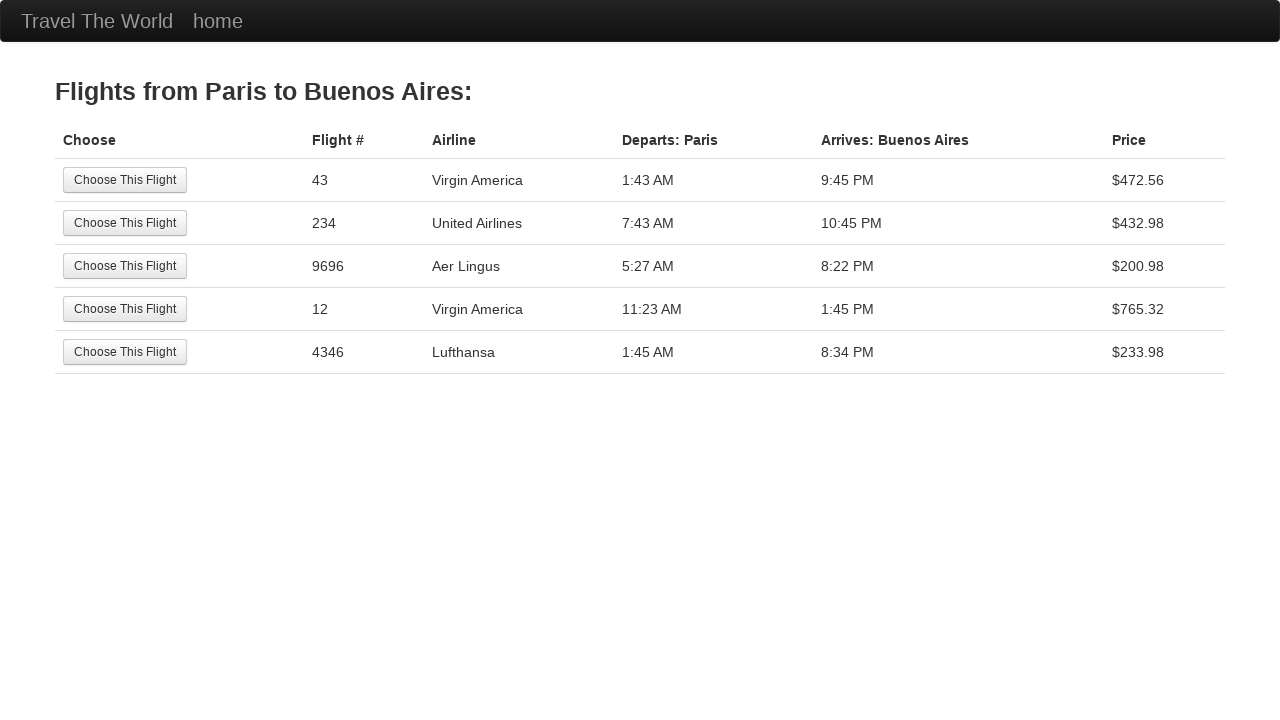